Tests flight booking form by selecting trip type, origin and destination airports, enabling senior citizen discount, selecting number of passengers (5 adults), and searching for flights

Starting URL: https://rahulshettyacademy.com/dropdownsPractise/

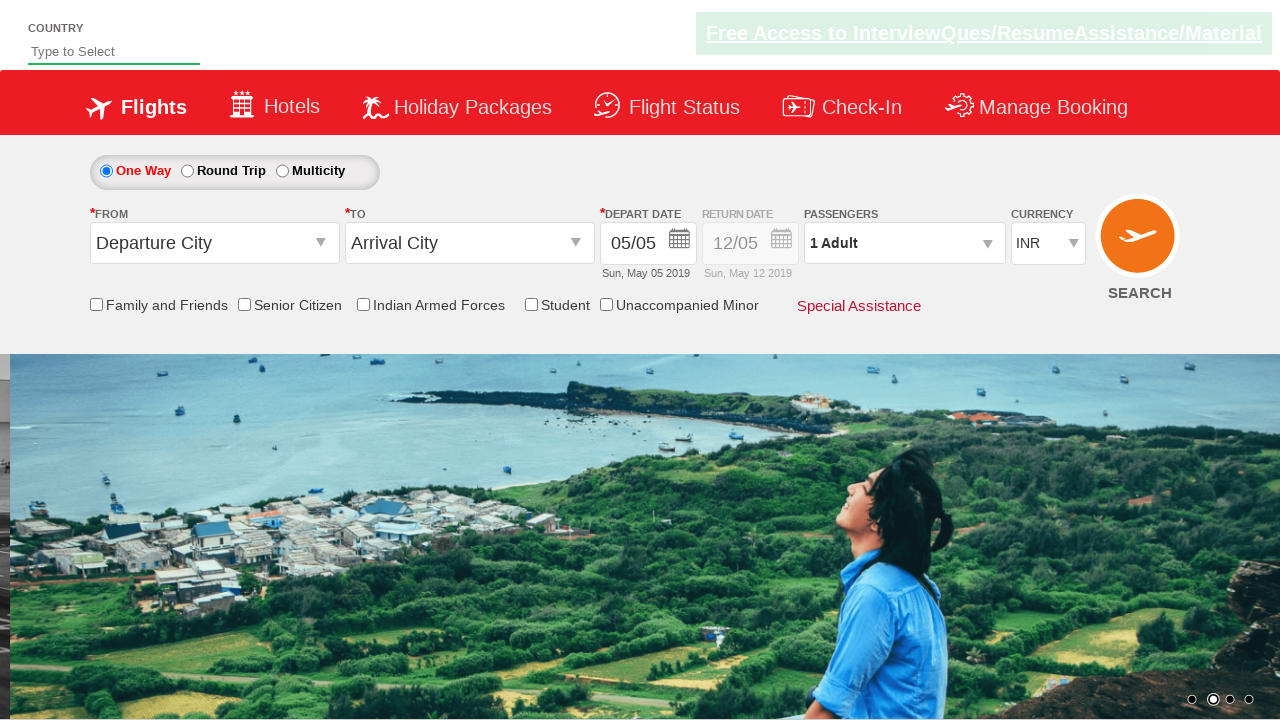

Selected one-way trip radio button at (106, 171) on #ctl00_mainContent_rbtnl_Trip_0
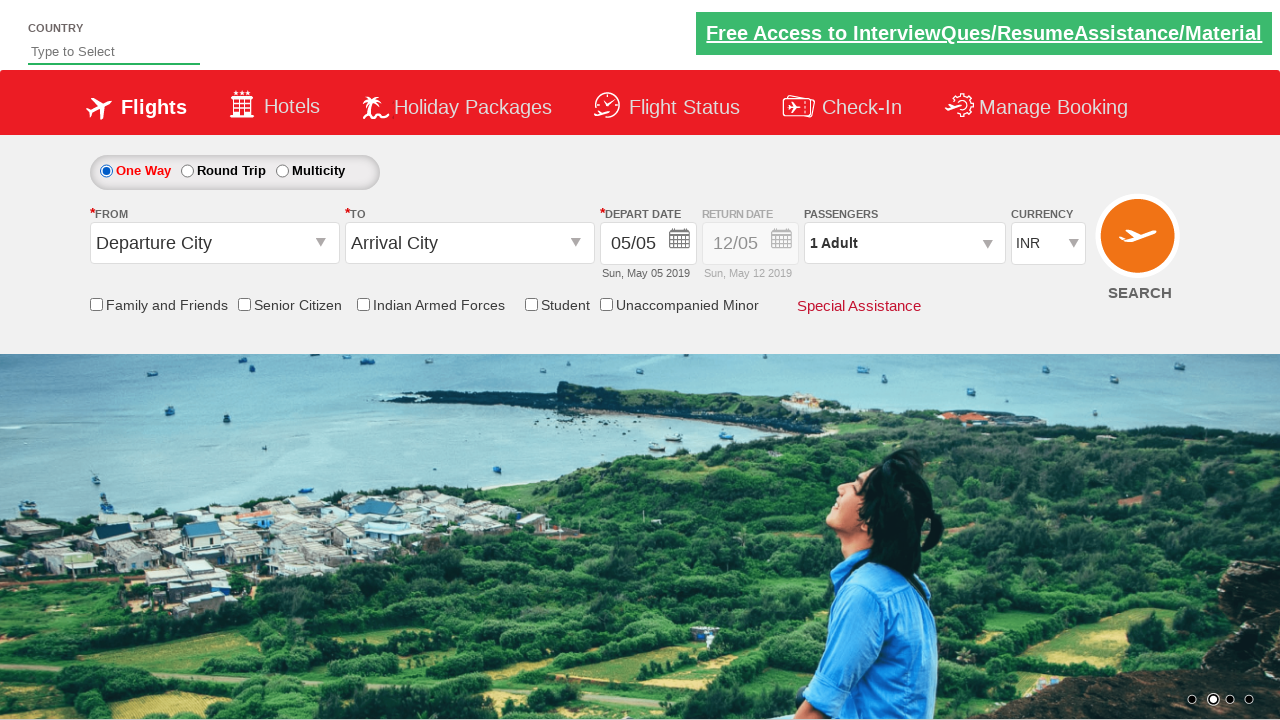

Clicked origin station dropdown at (214, 243) on #ctl00_mainContent_ddl_originStation1_CTXT
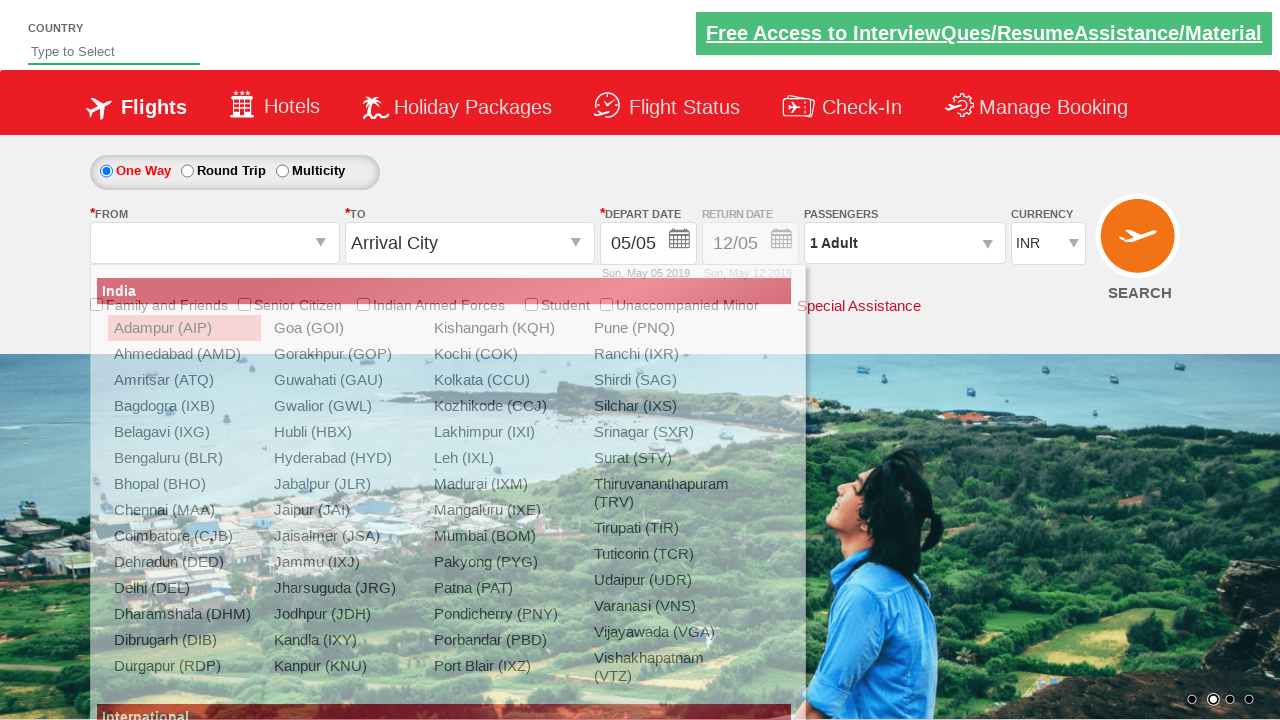

Selected Delhi (DEL) as origin airport at (184, 588) on a[value='DEL']
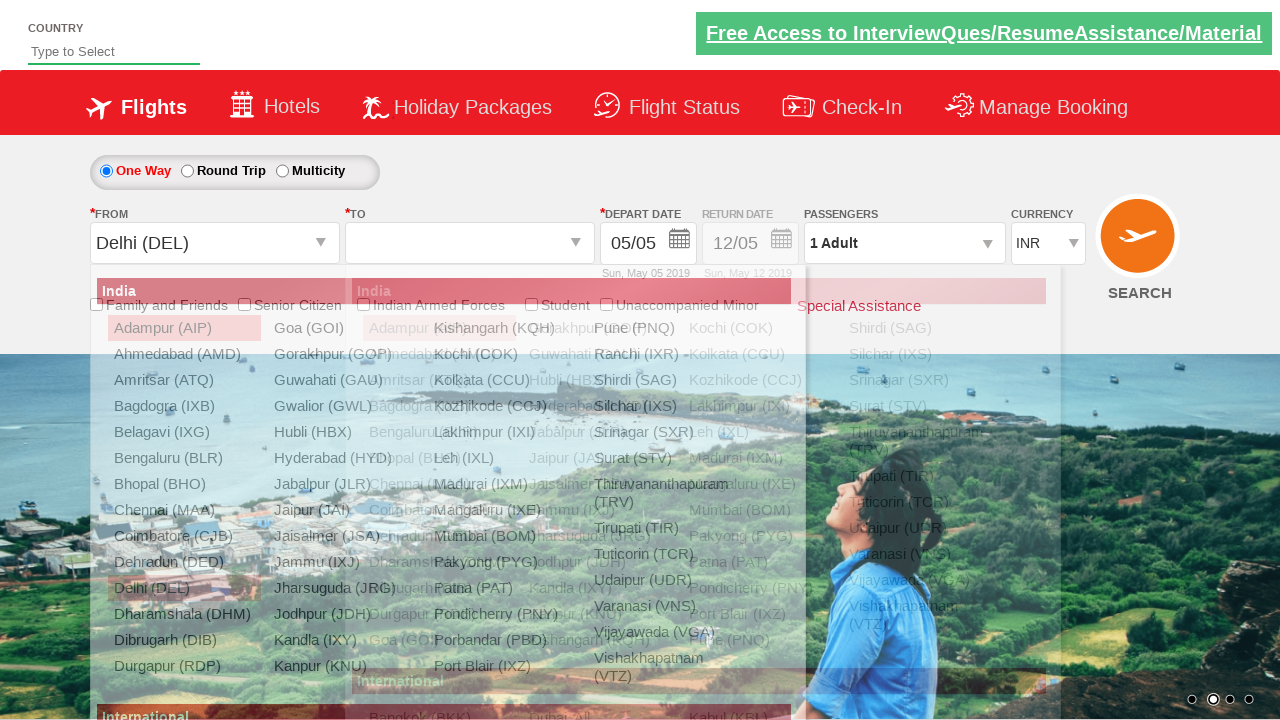

Waited for destination dropdown to be ready
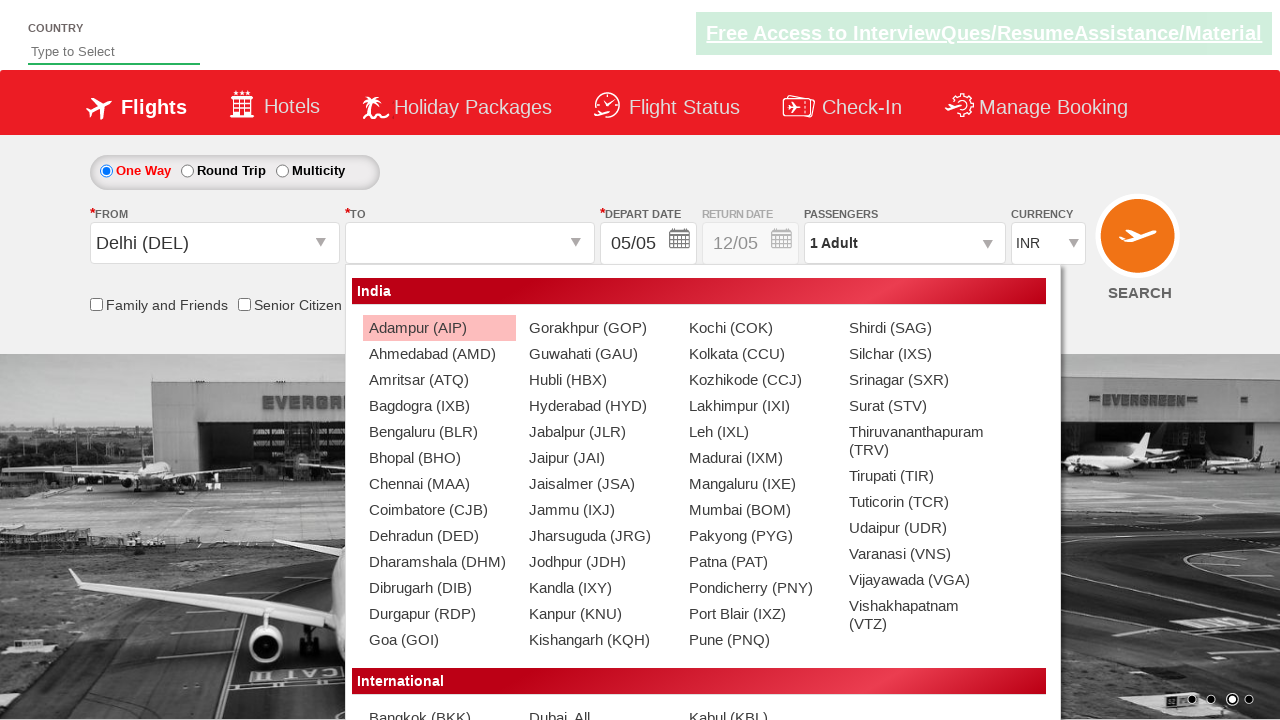

Selected Chennai (MAA) as destination airport at (439, 484) on #glsctl00_mainContent_ddl_destinationStation1_CTNR a[value='MAA']
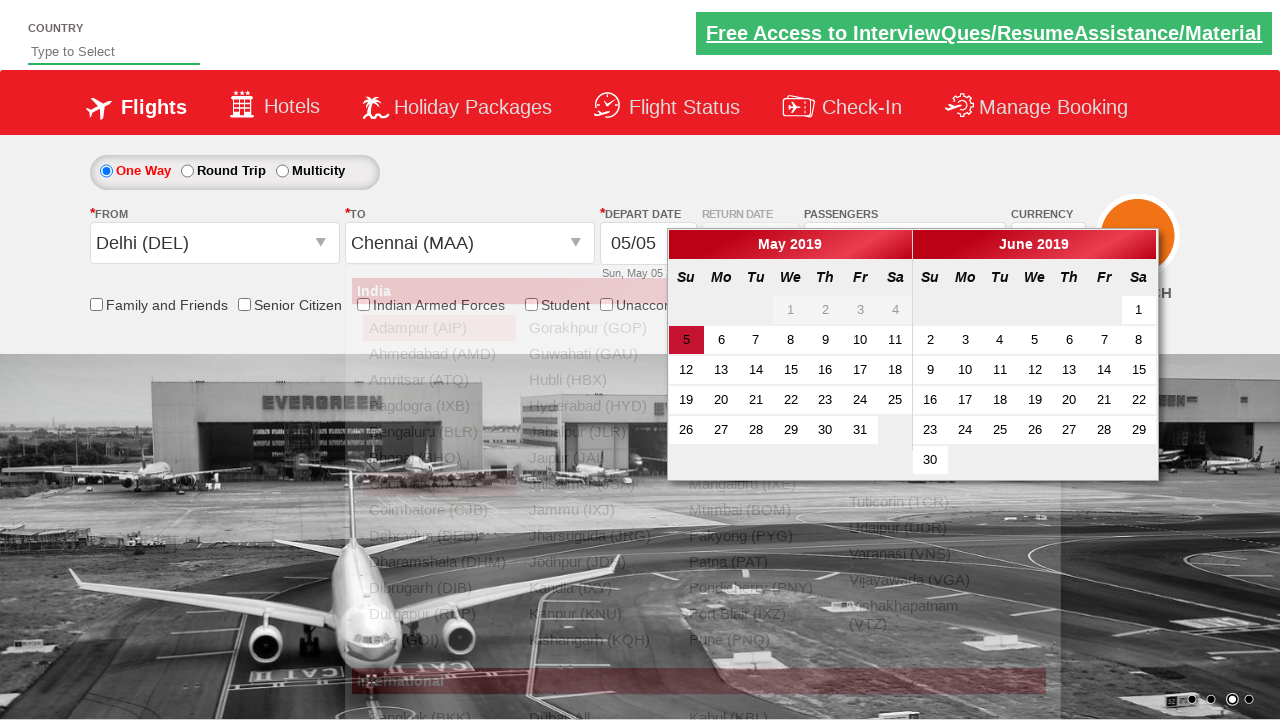

Waited for UI to update after destination selection
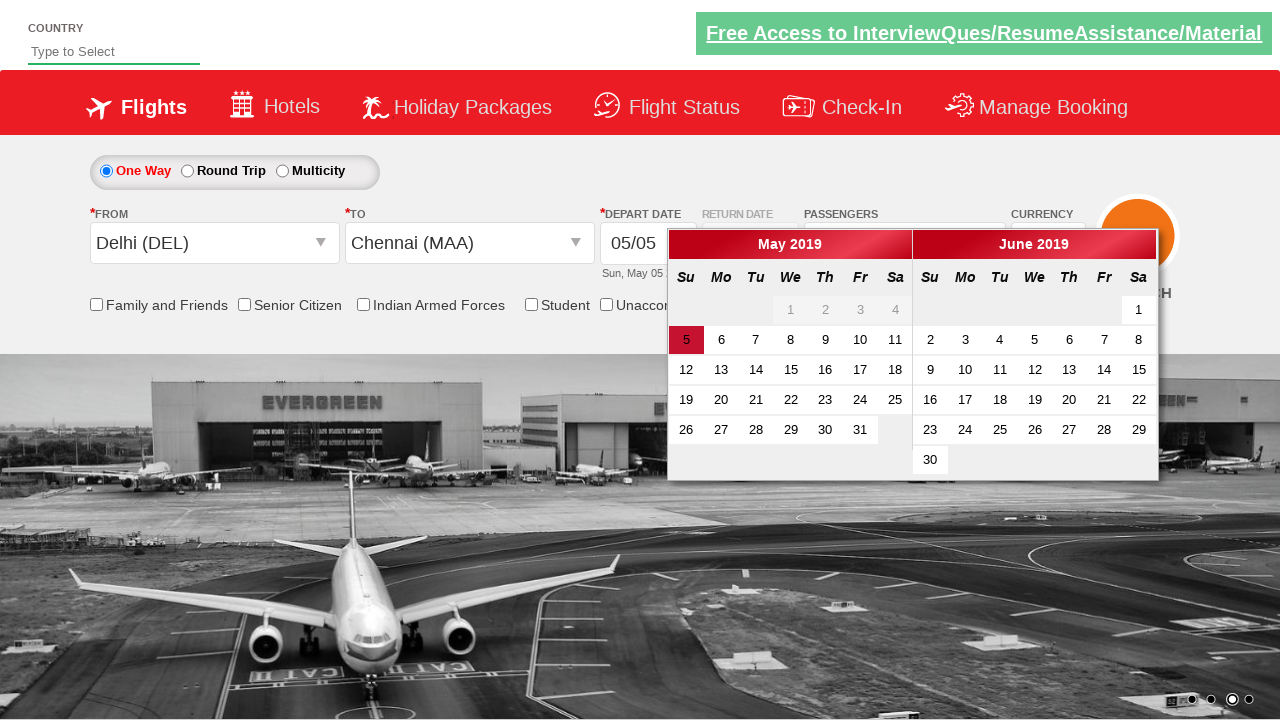

Enabled senior citizen discount checkbox at (244, 304) on input[id*='SeniorCitizenDiscount']
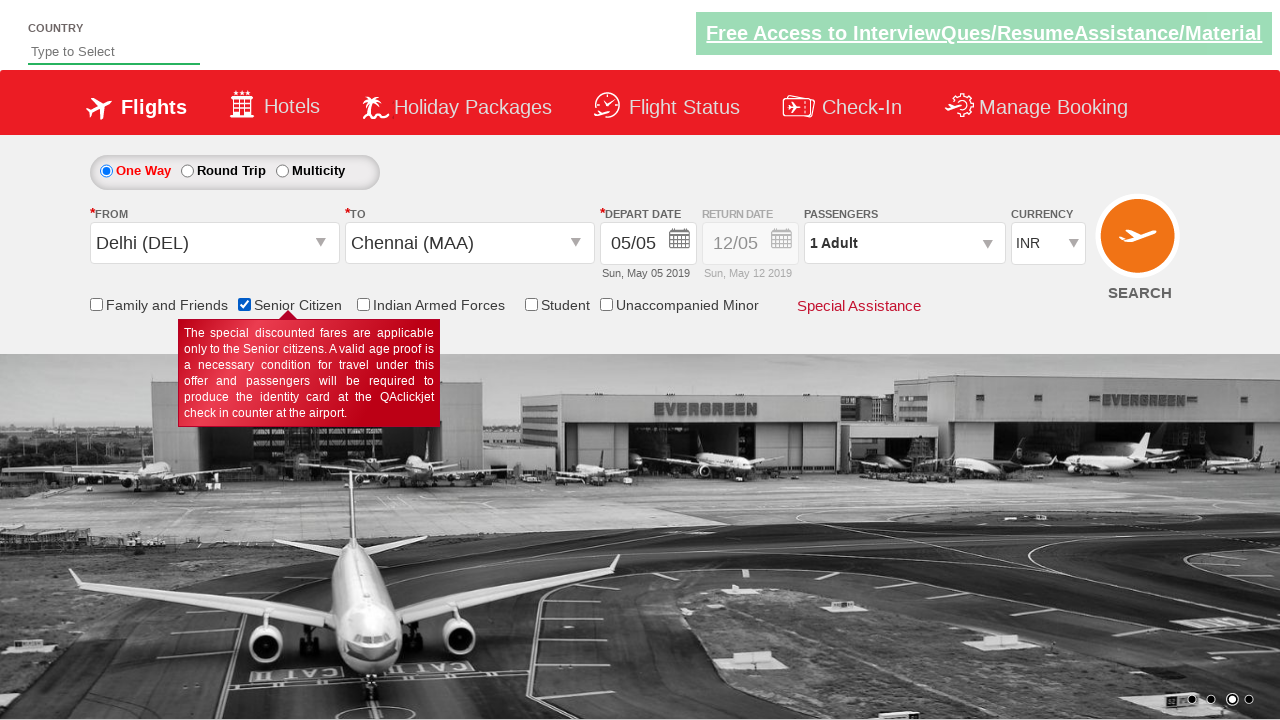

Clicked passenger info dropdown at (904, 243) on #divpaxinfo
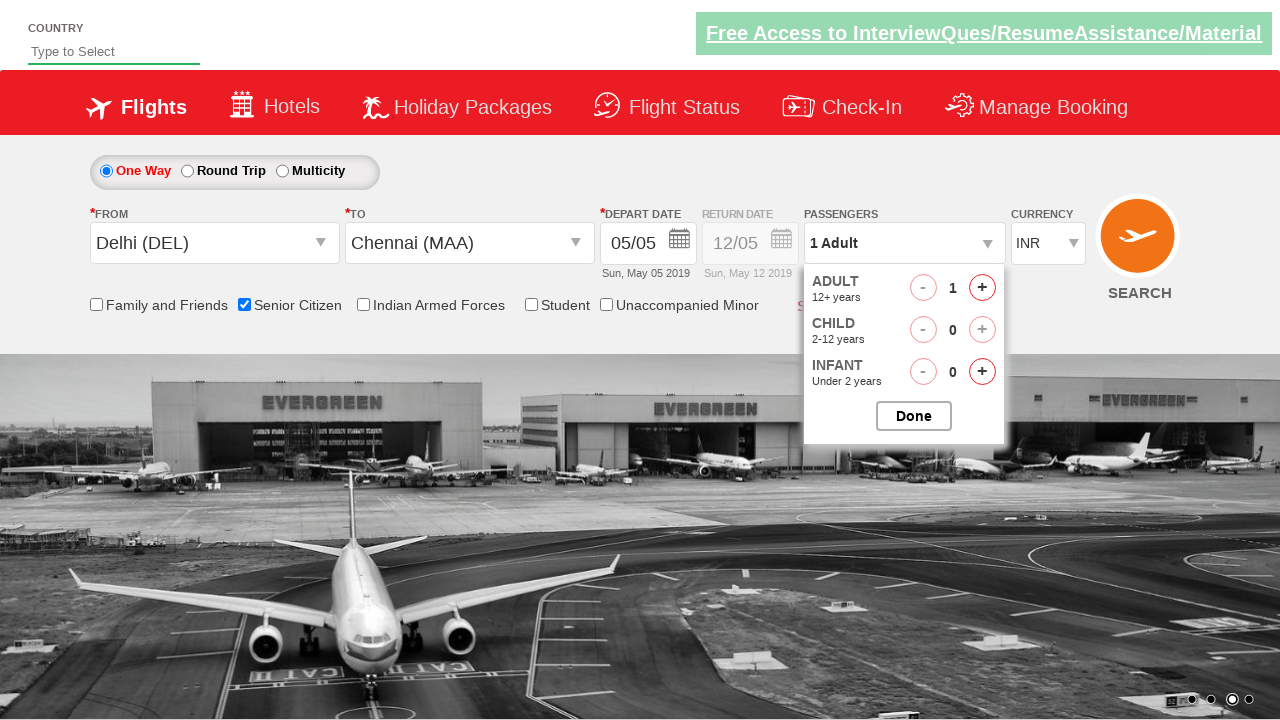

Waited for passenger selection panel to load
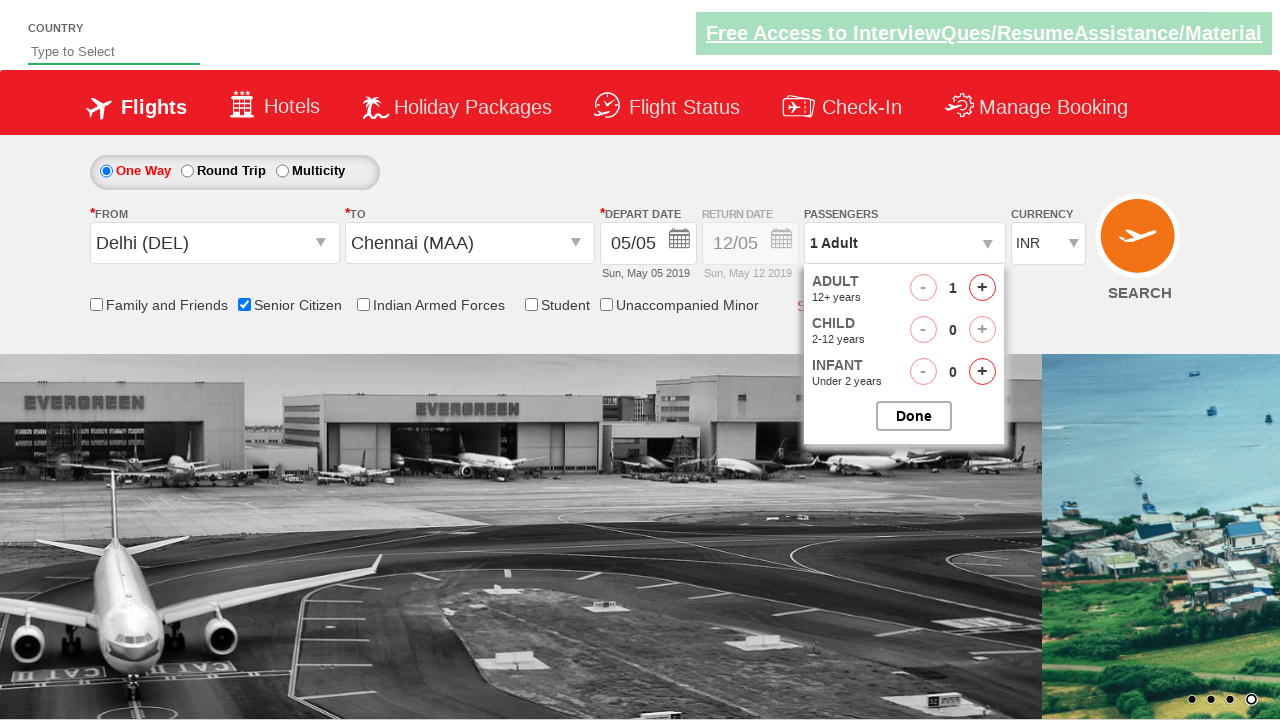

Incremented adult passenger count (iteration 1 of 4) at (982, 288) on #hrefIncAdt
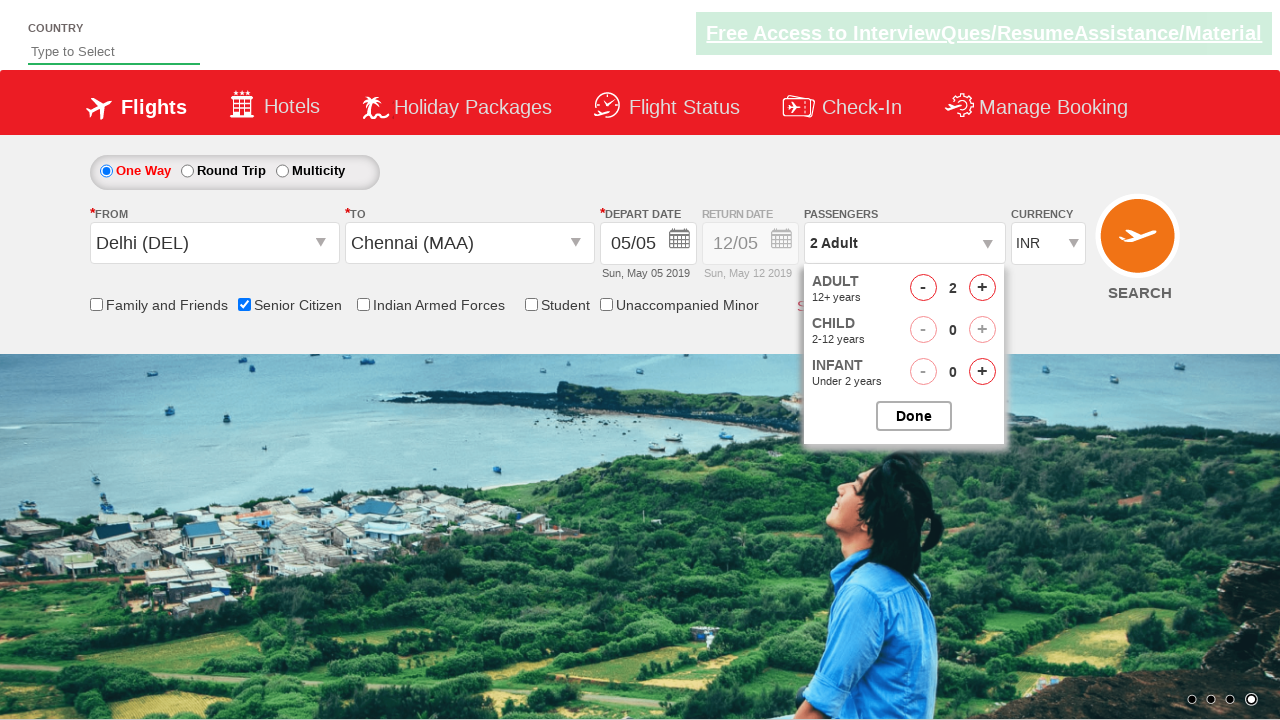

Incremented adult passenger count (iteration 2 of 4) at (982, 288) on #hrefIncAdt
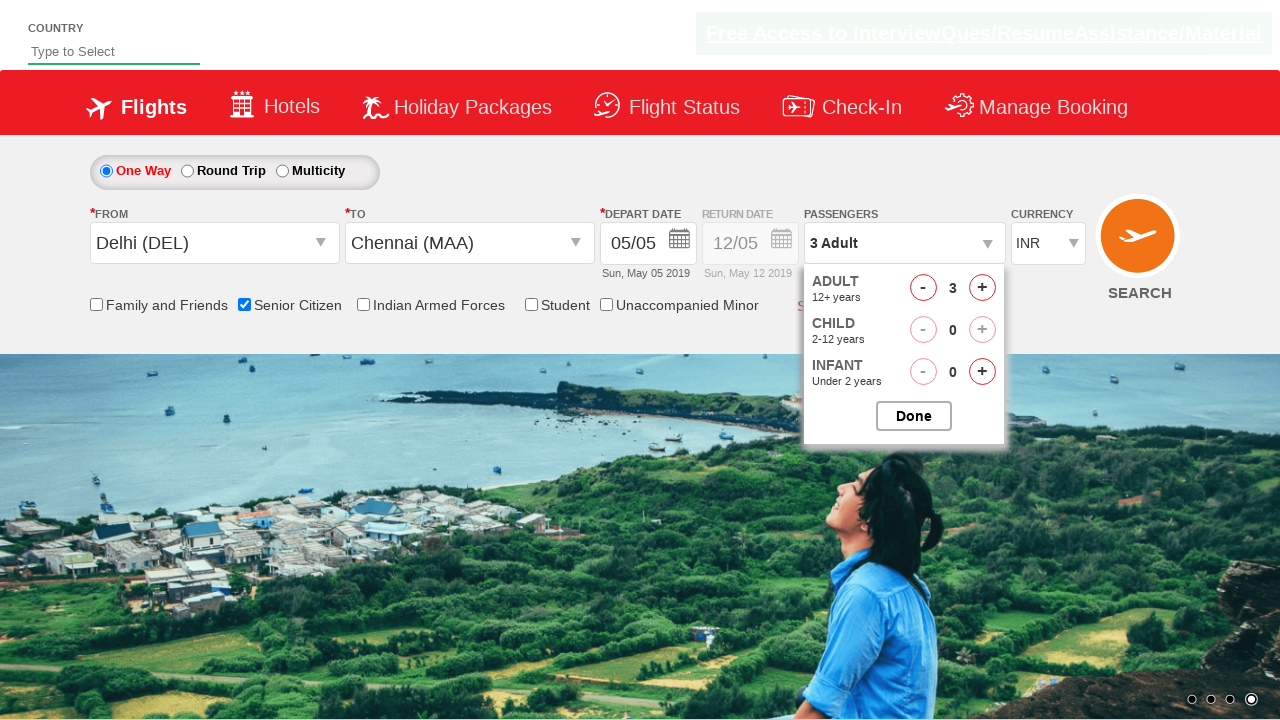

Incremented adult passenger count (iteration 3 of 4) at (982, 288) on #hrefIncAdt
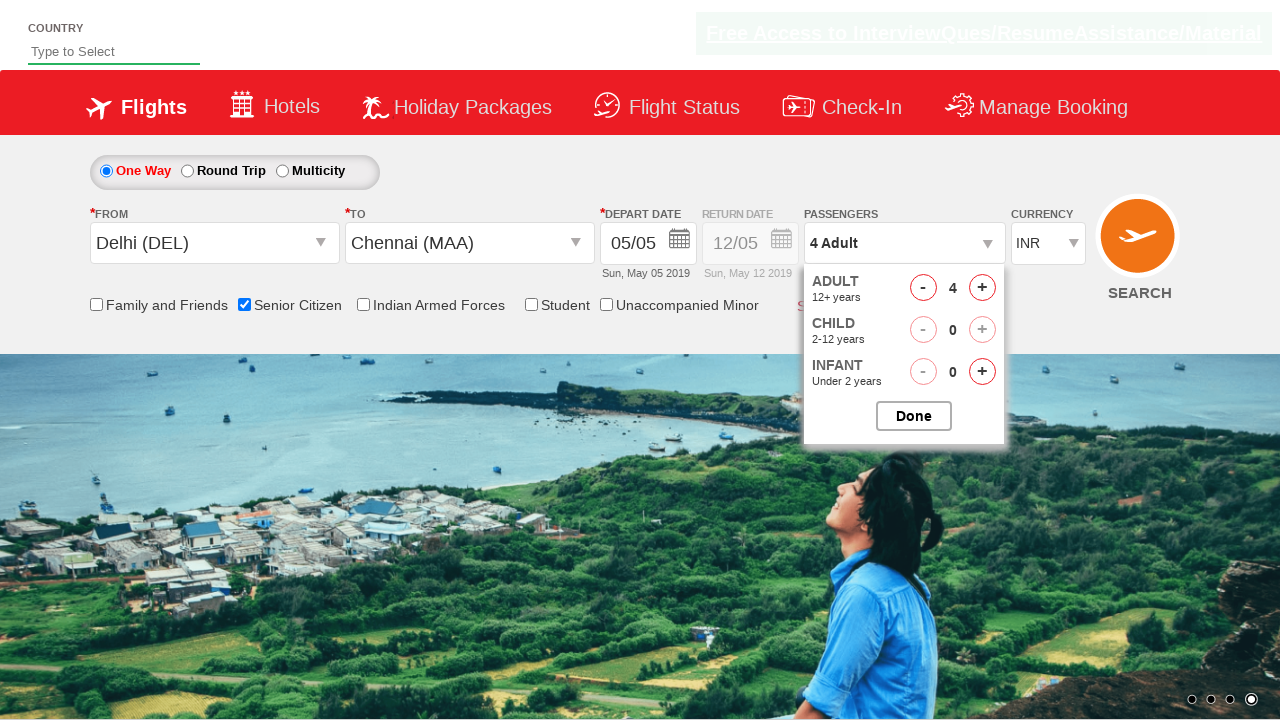

Incremented adult passenger count (iteration 4 of 4) at (982, 288) on #hrefIncAdt
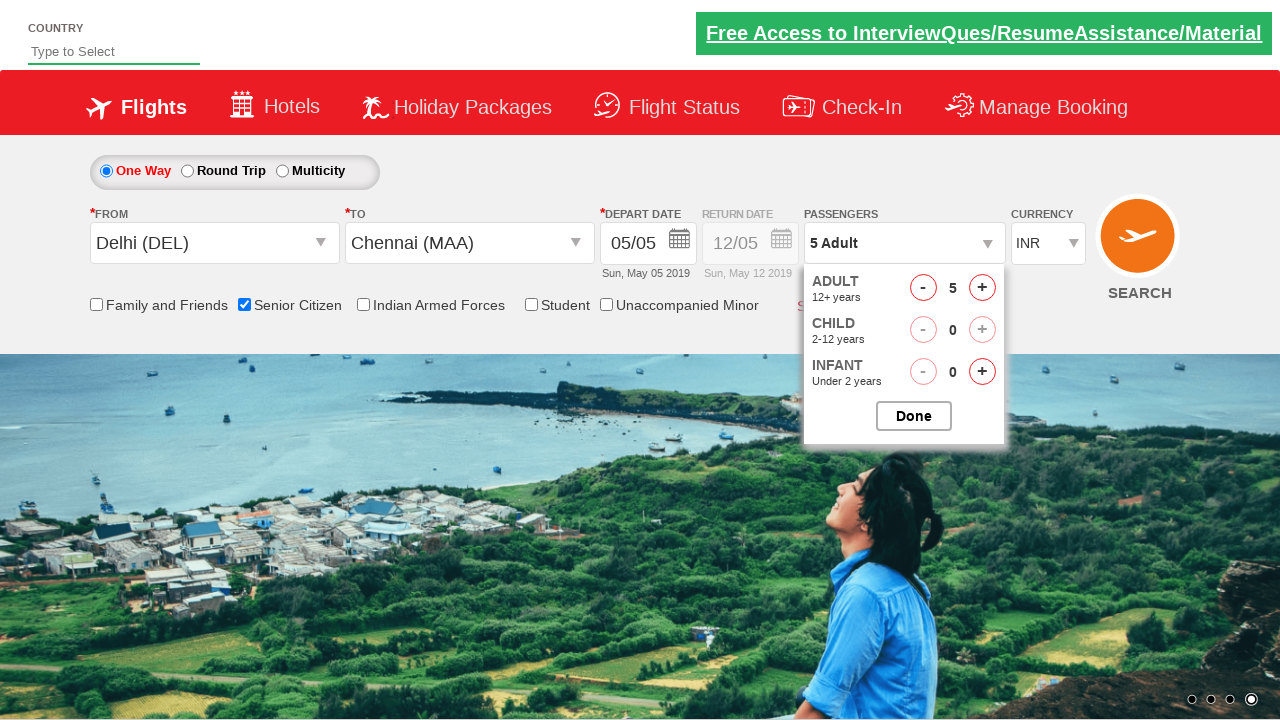

Closed passenger selection panel at (914, 416) on #btnclosepaxoption
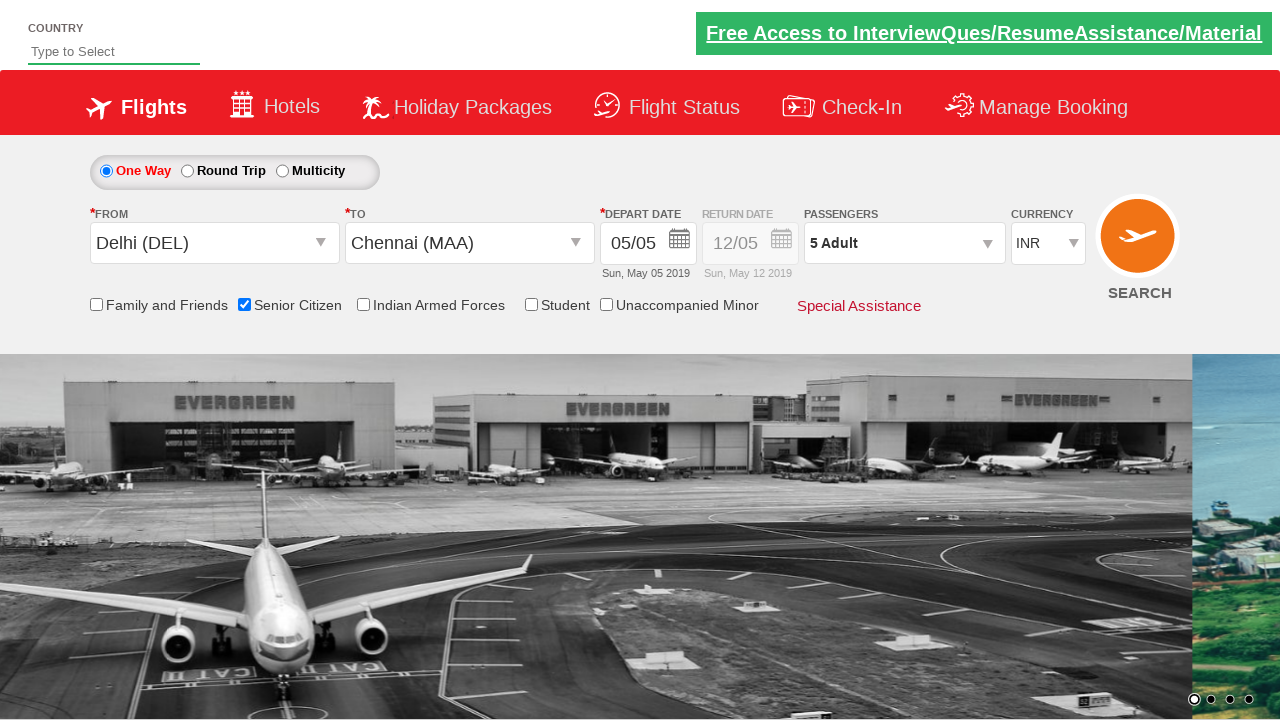

Clicked search button to search for flights at (1140, 245) on input[value='Search']
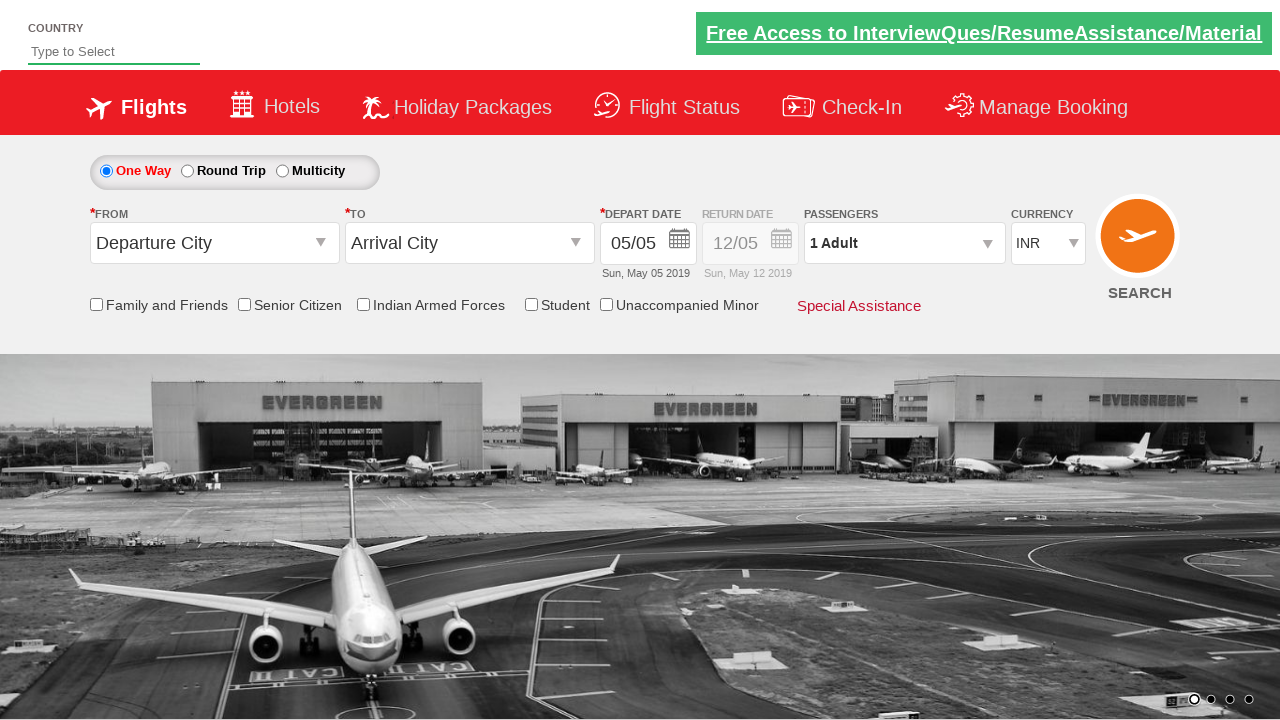

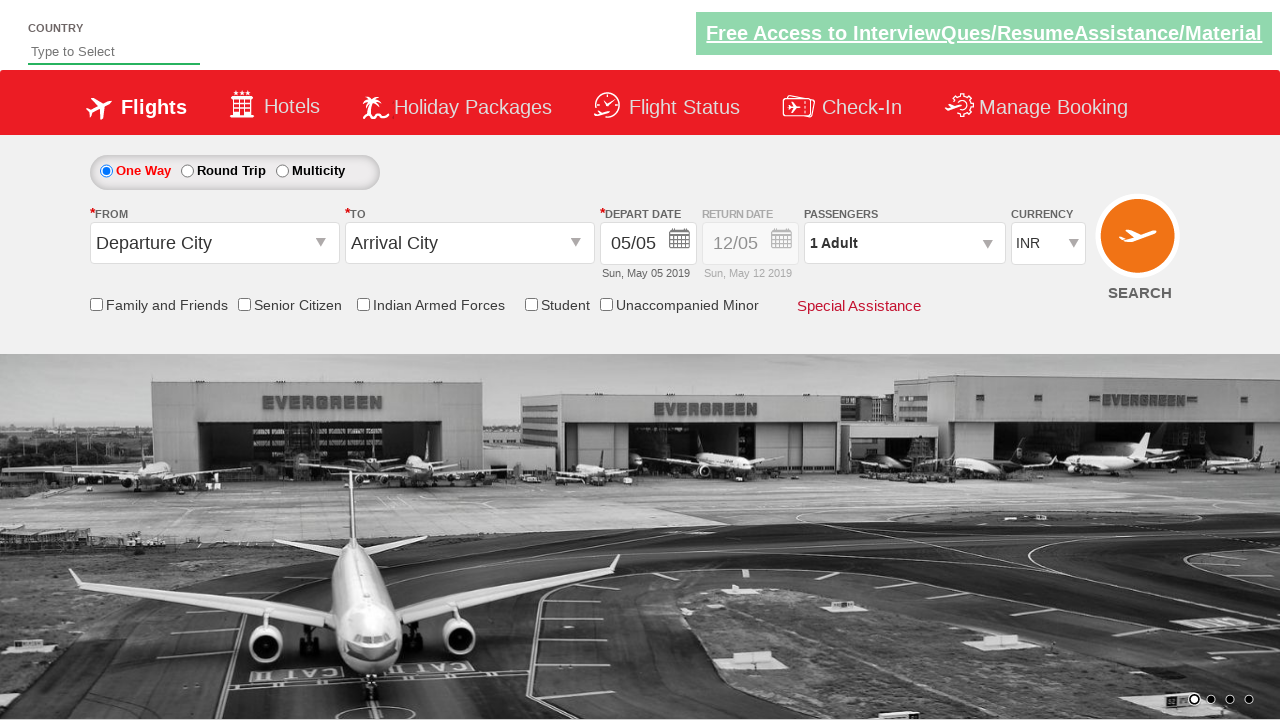